Tests the complete e-commerce purchase flow on DemoBlaze: navigates to Laptops category, selects a product, adds it to cart, verifies cart contents, fills out the order form, and confirms the purchase.

Starting URL: https://www.demoblaze.com

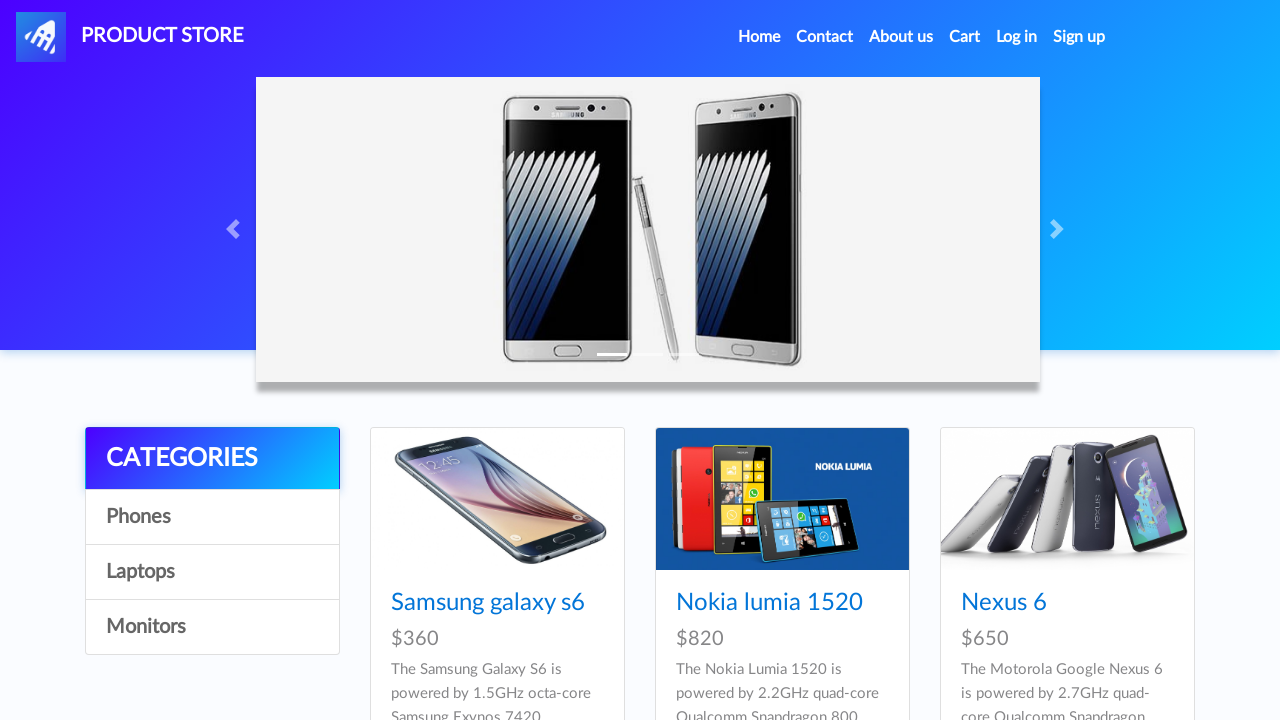

Clicked on Laptops category at (212, 572) on a:has-text('Laptops')
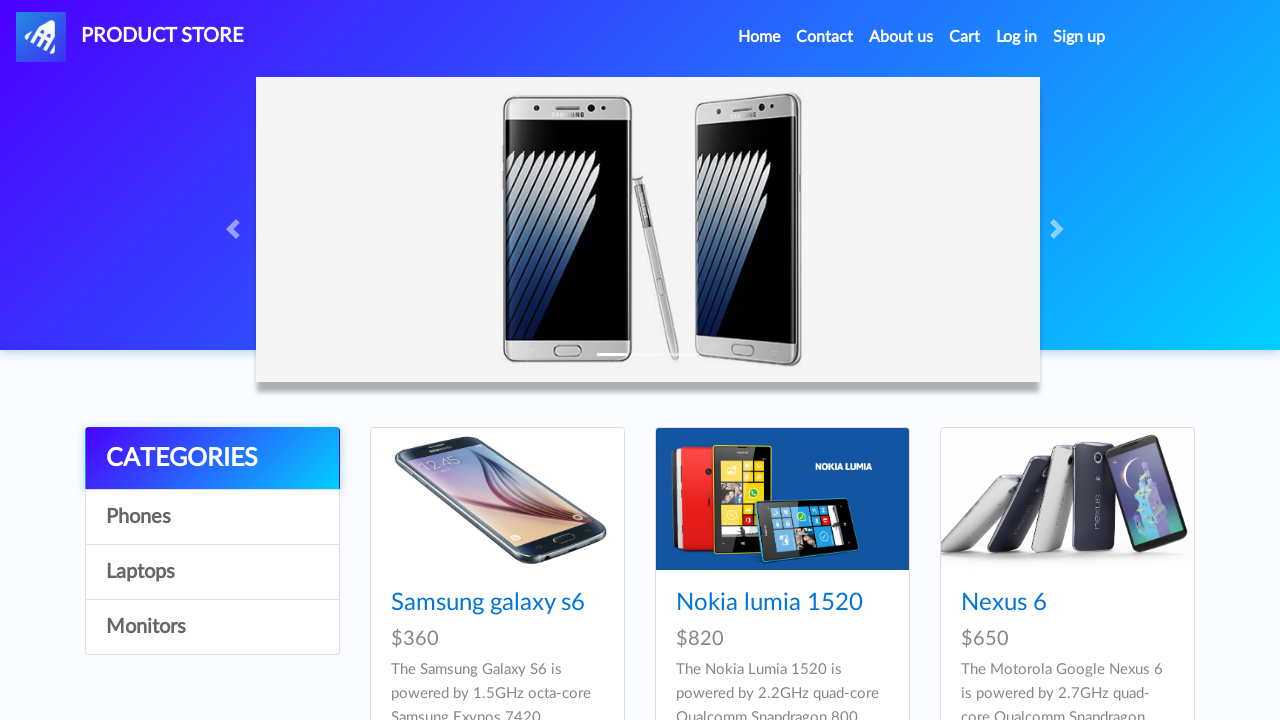

Waited for page to load
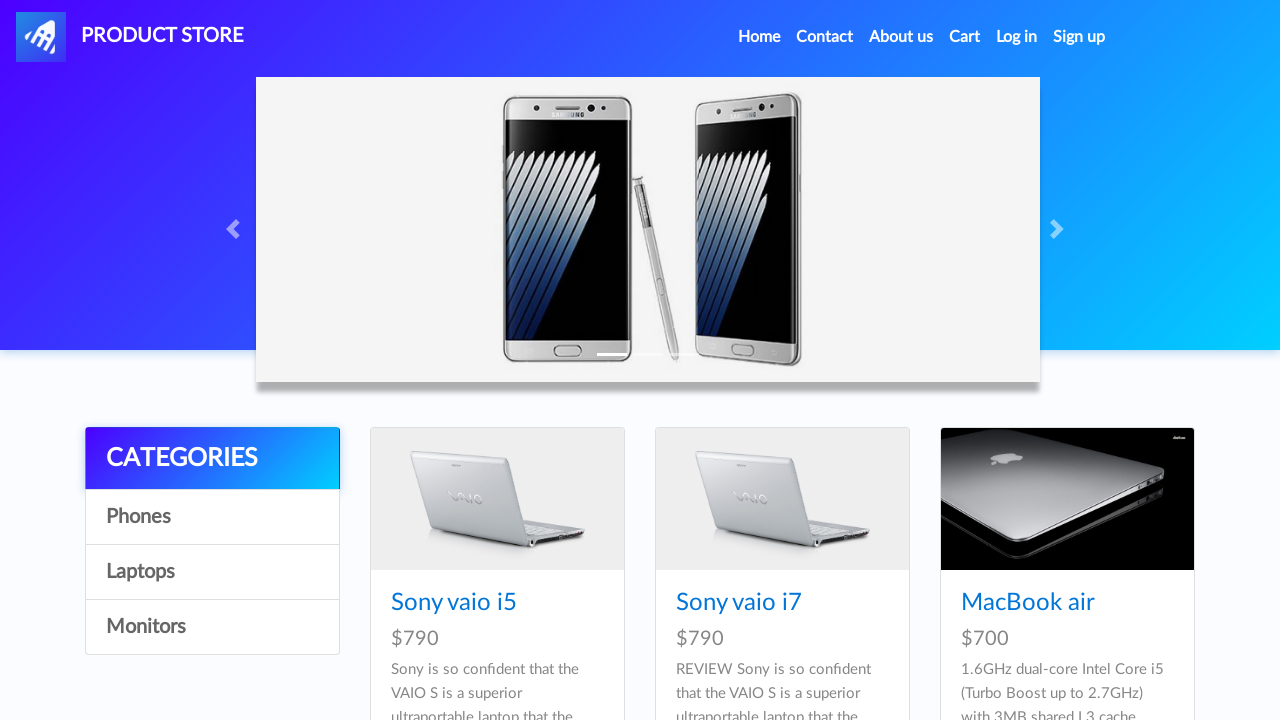

Clicked on Sony vaio i5 product at (454, 603) on a:has-text('Sony vaio i5')
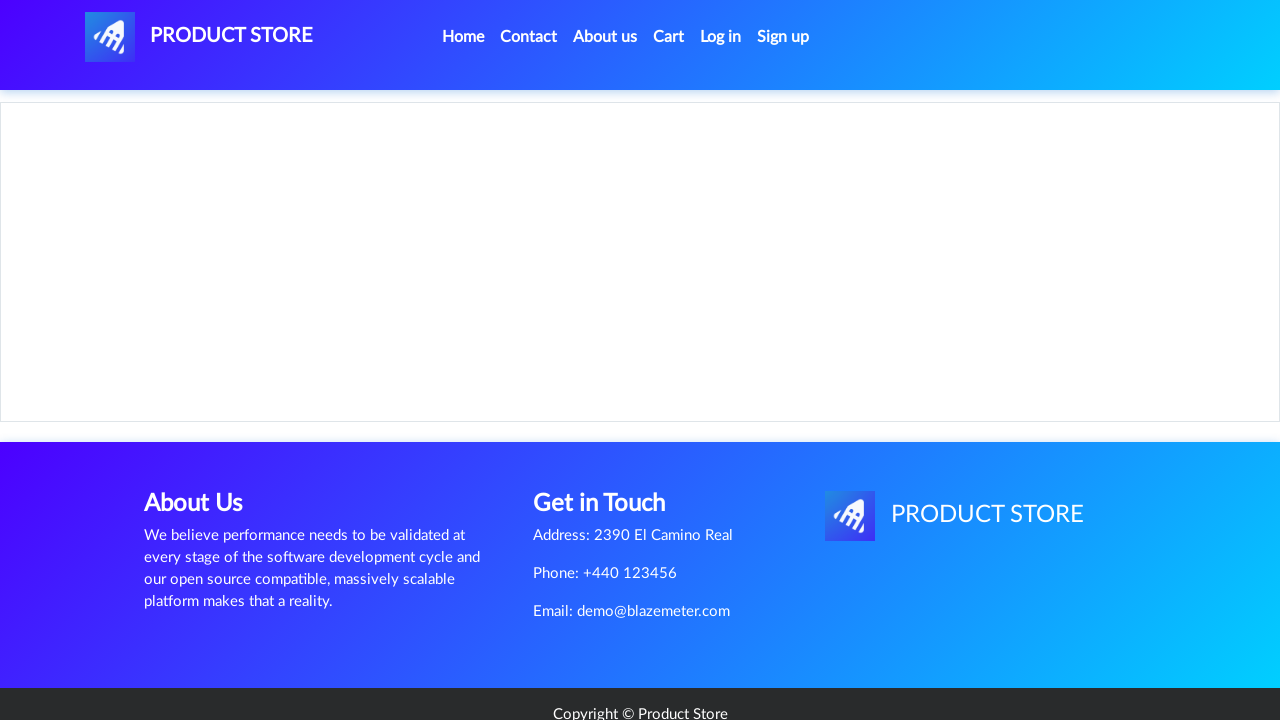

Product content loaded
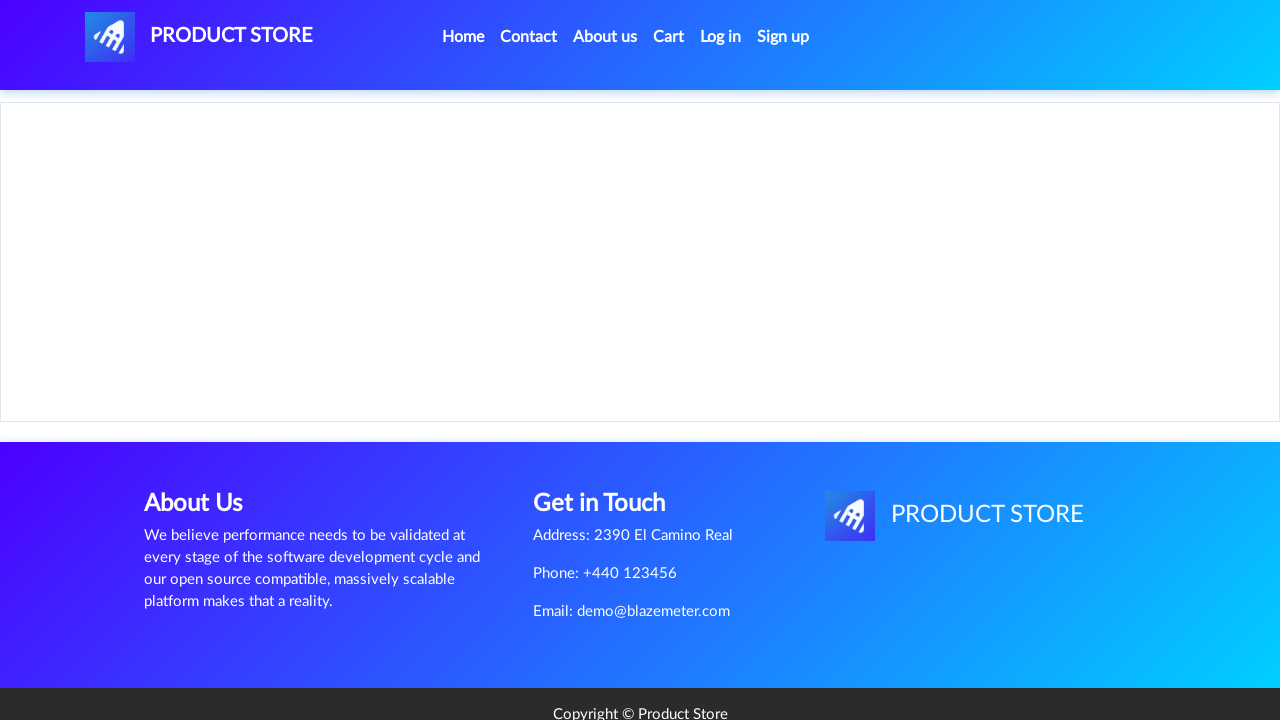

Retrieved product name: Sony vaio i5
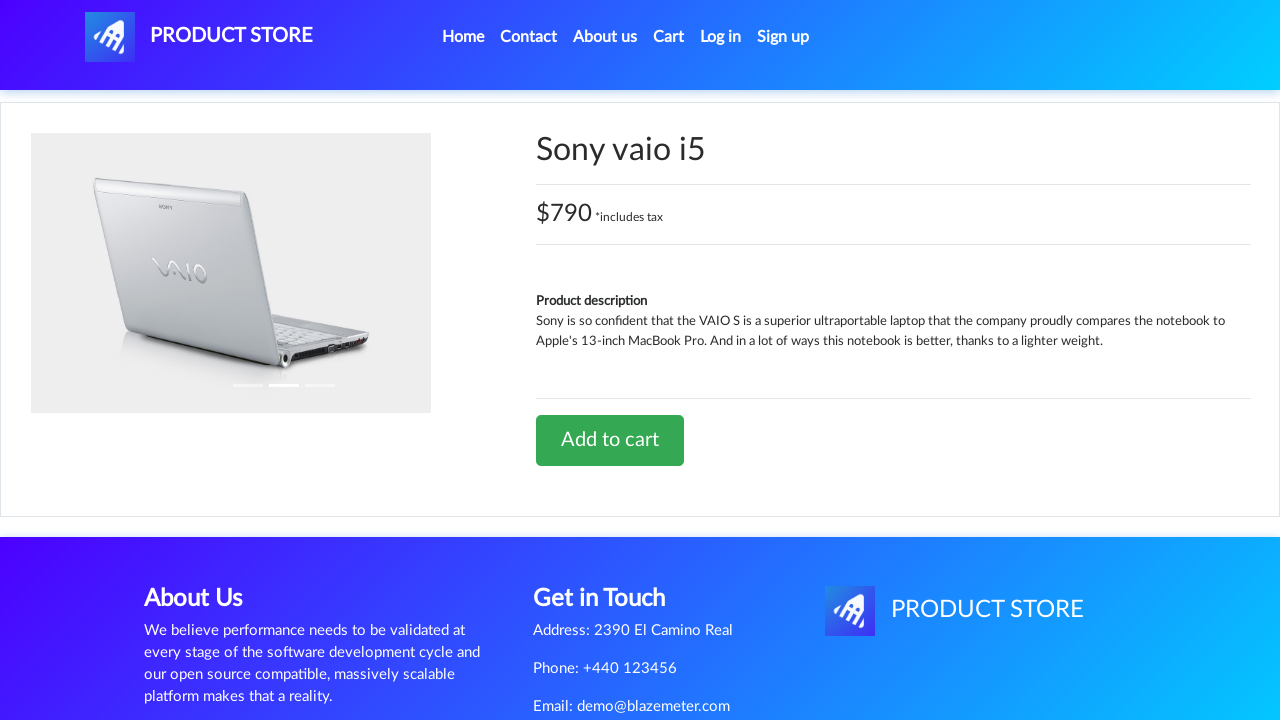

Retrieved product price: $790 *includes tax
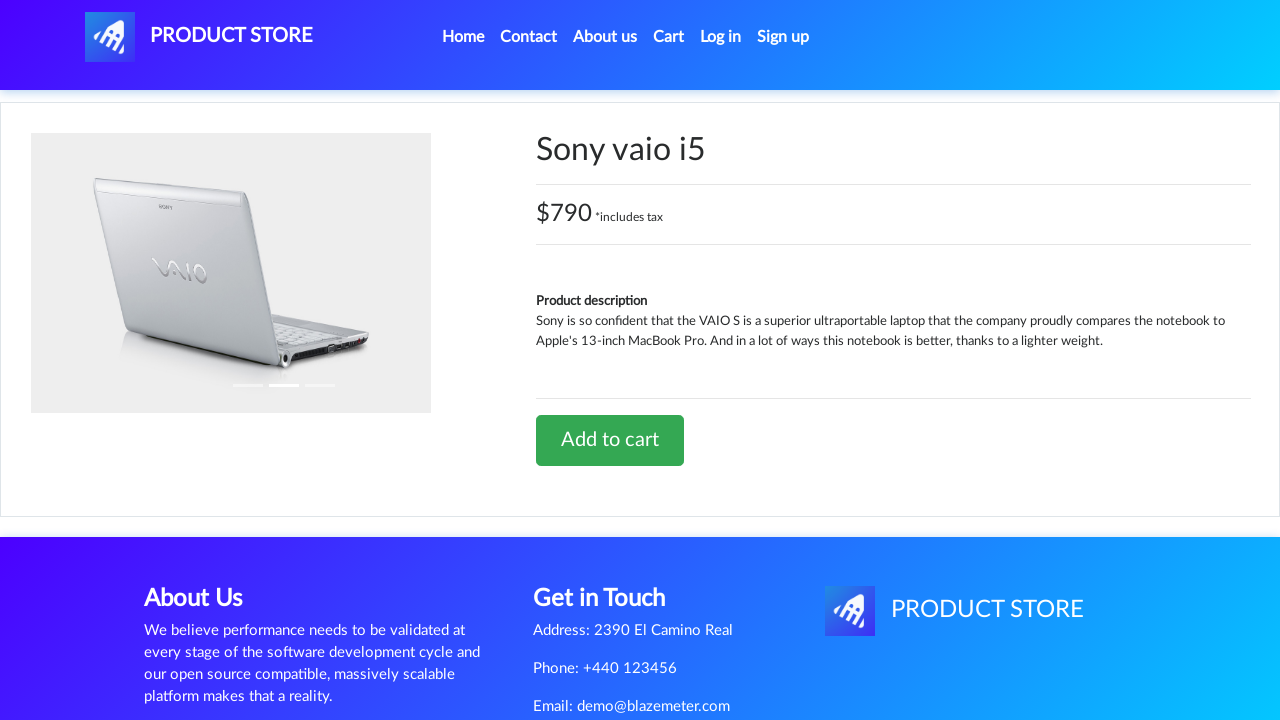

Clicked 'Add to cart' button at (610, 440) on a:has-text('Add to cart')
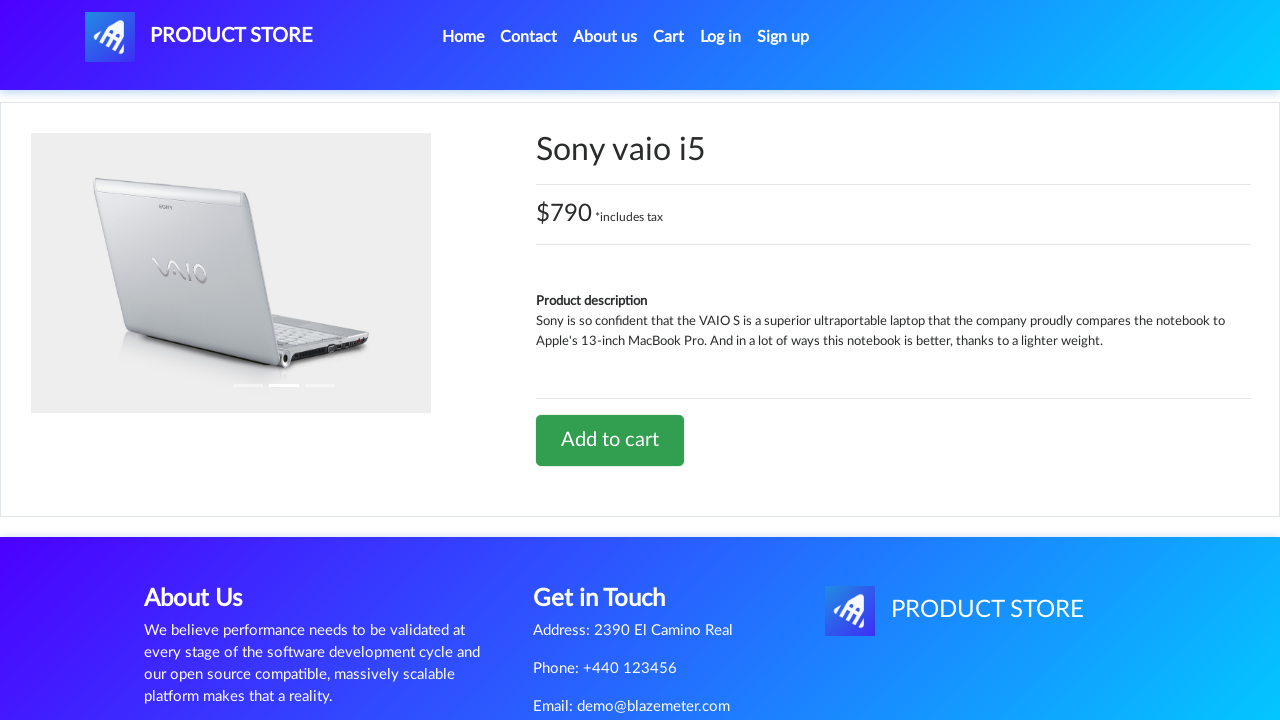

Set up alert handler
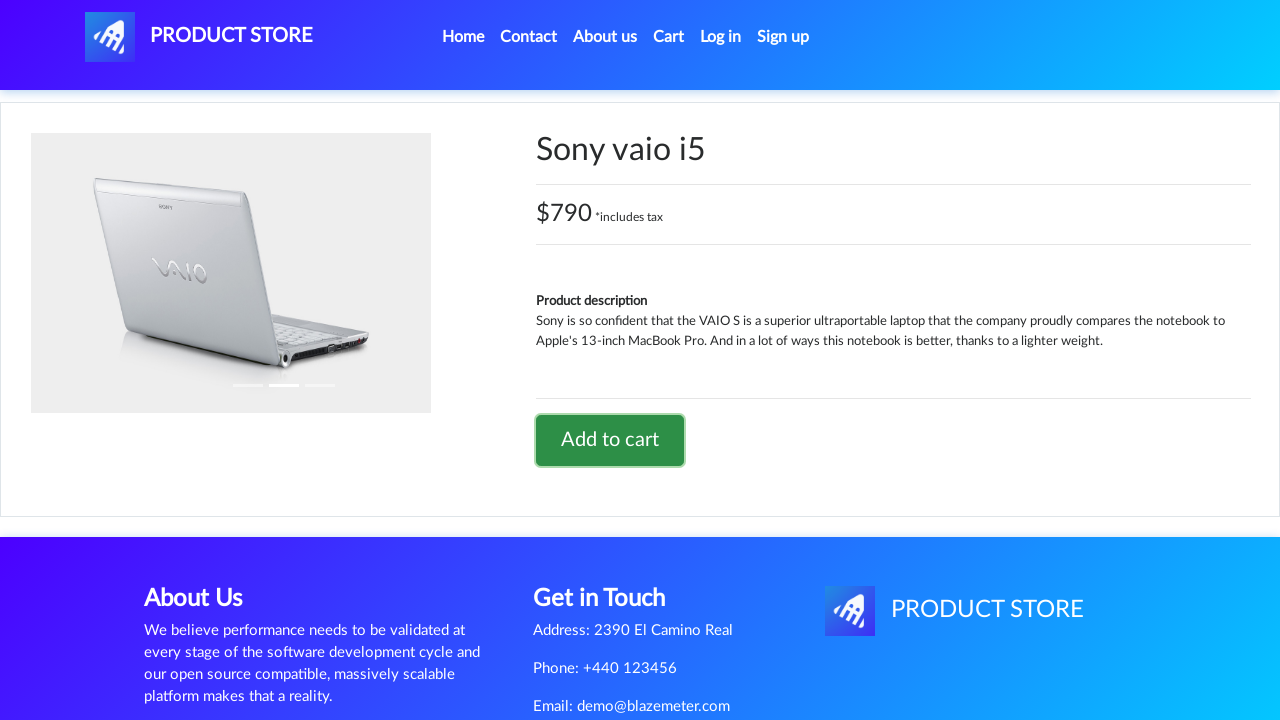

Waited for alert confirmation
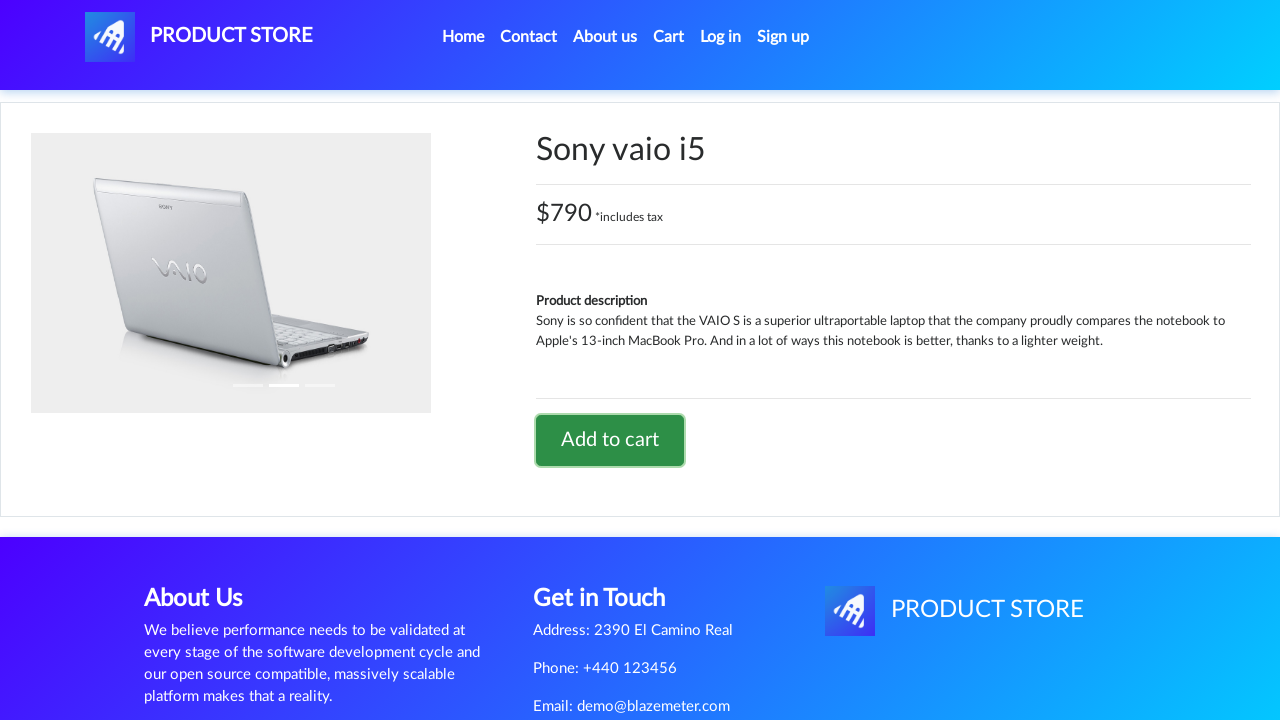

Clicked on cart icon at (669, 37) on #cartur
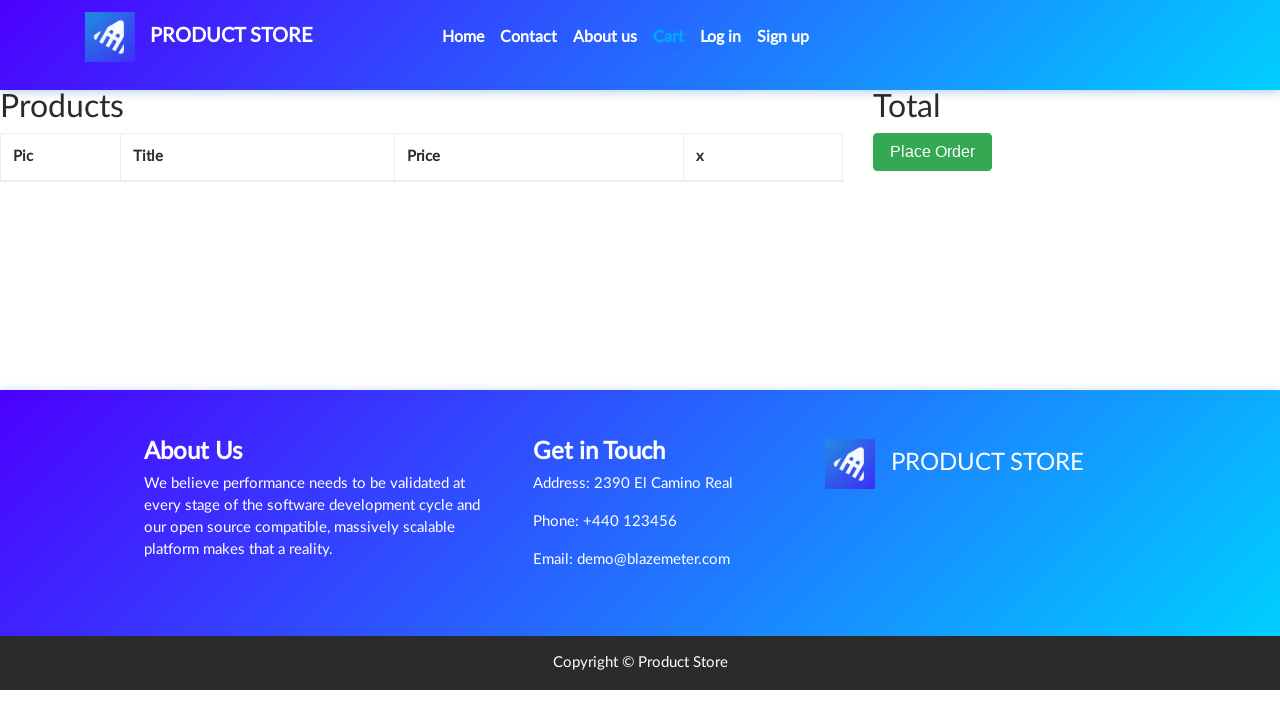

Cart page loaded with success message
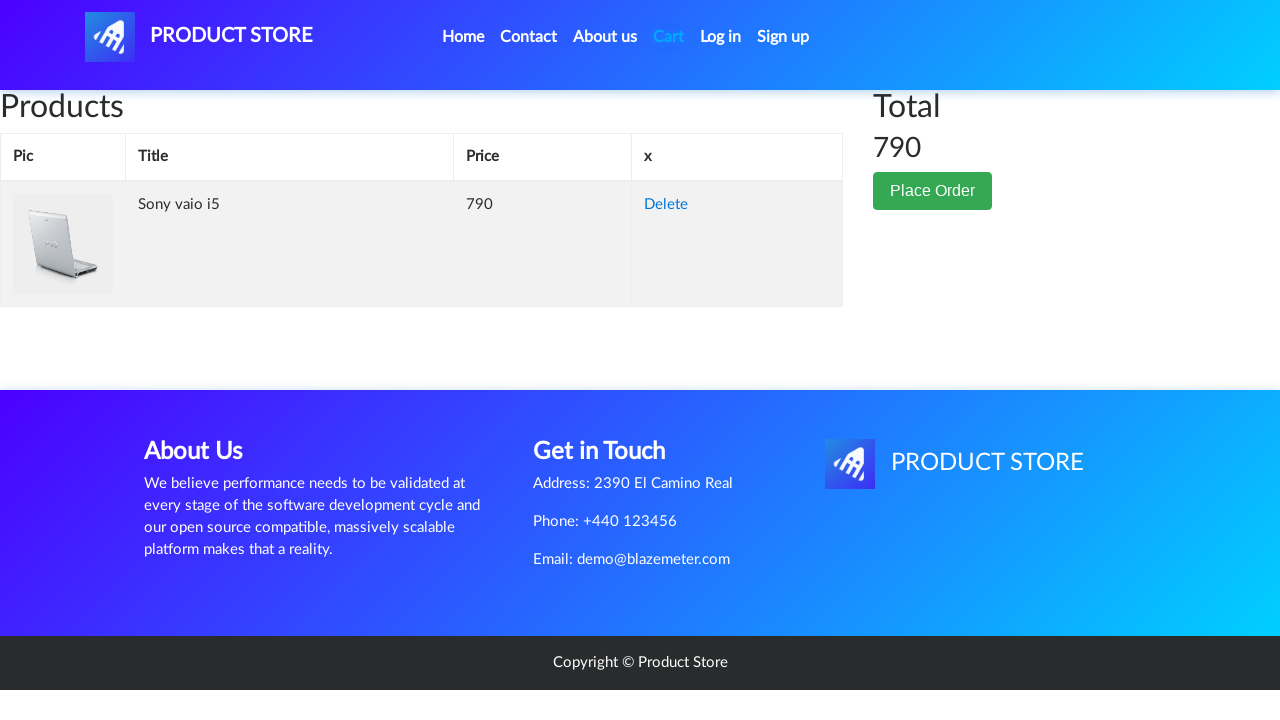

Clicked 'Place Order' button at (933, 191) on button:has-text('Place Order')
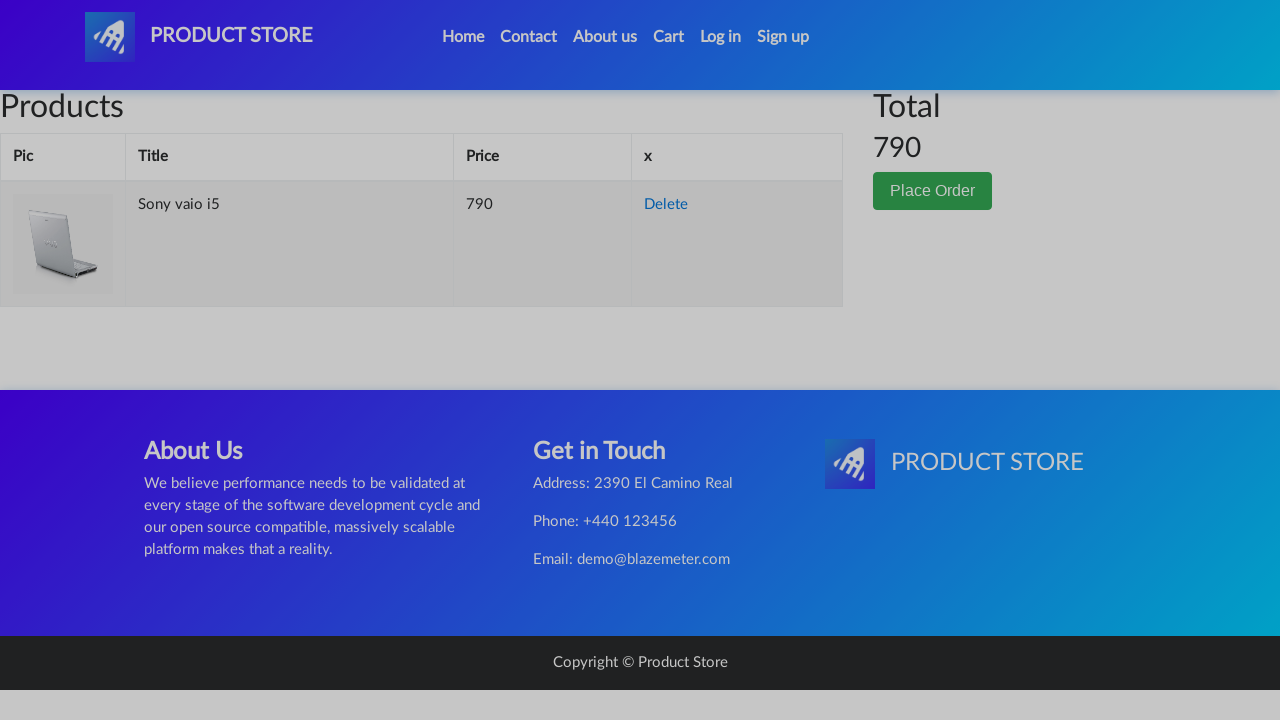

Order modal appeared
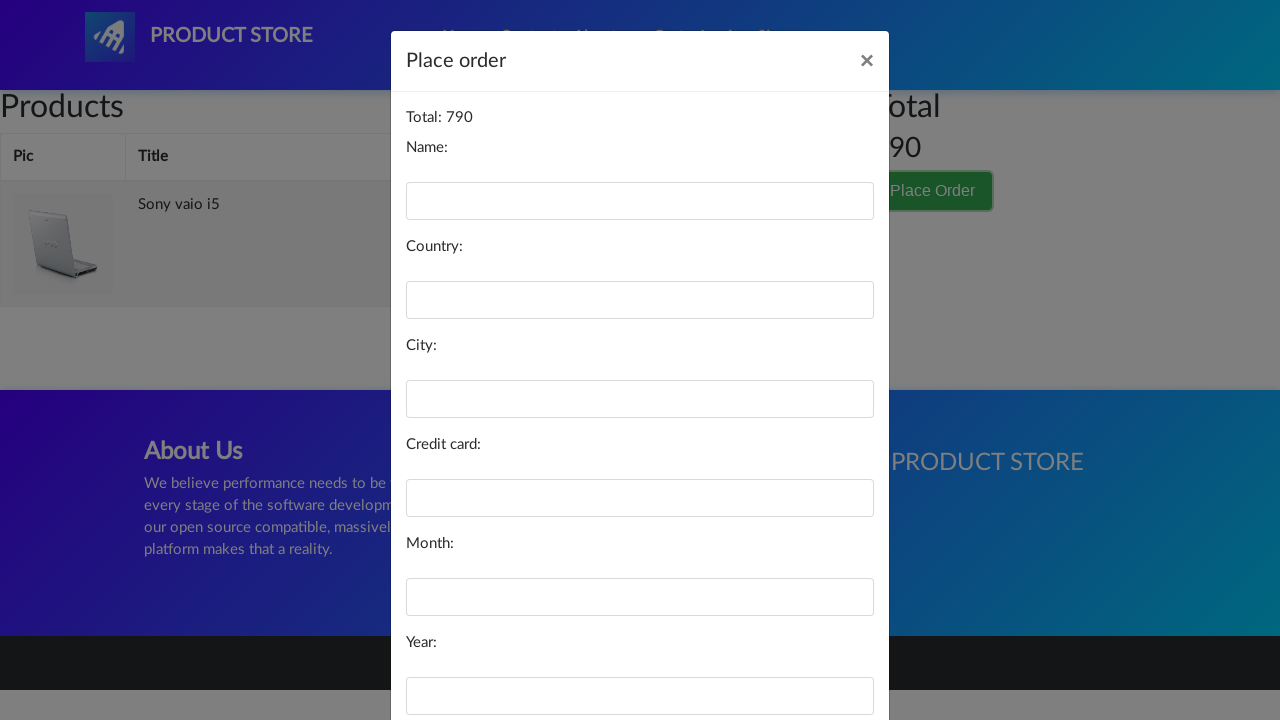

Filled in customer name: John Martinez on #name
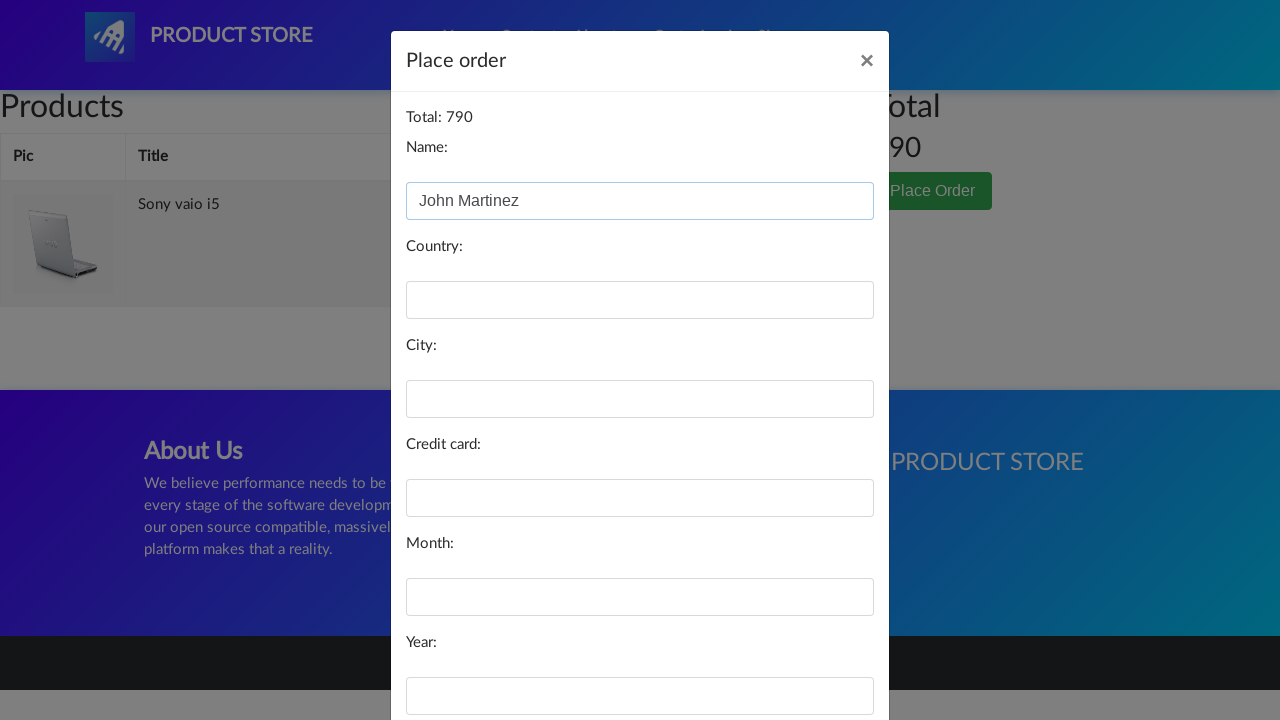

Filled in country: Argentina on #country
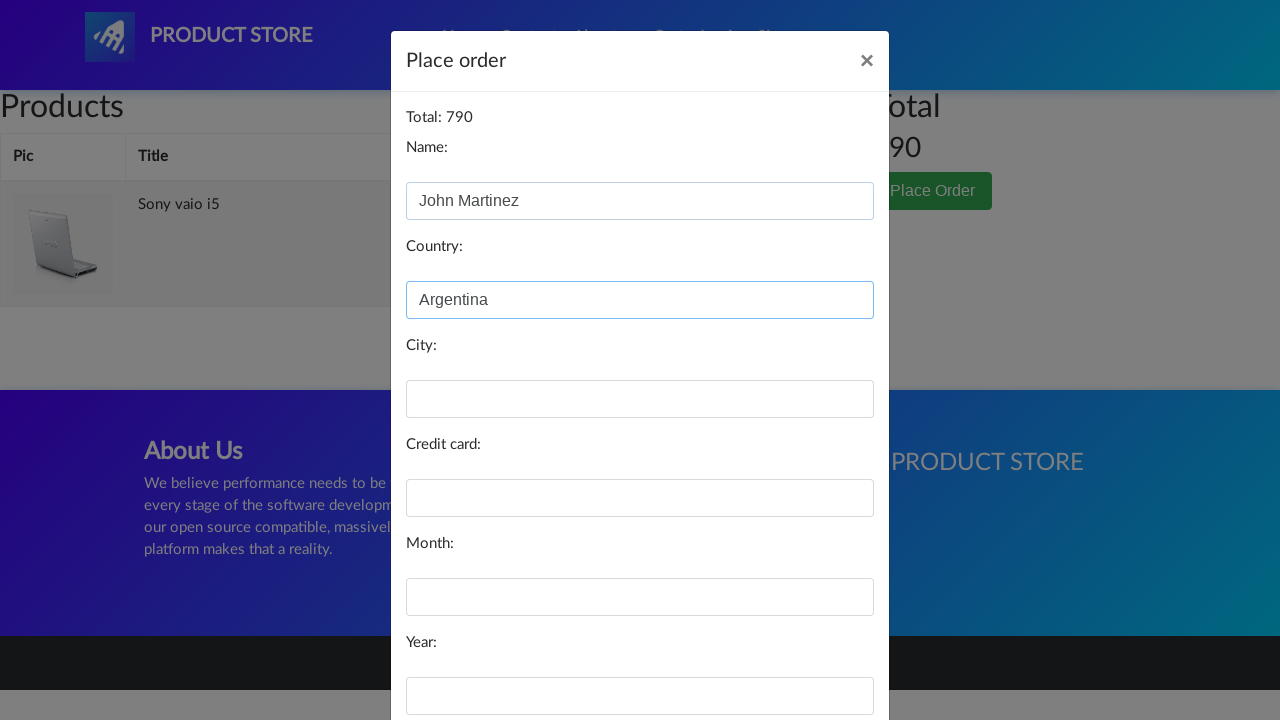

Filled in city: Buenos Aires on #city
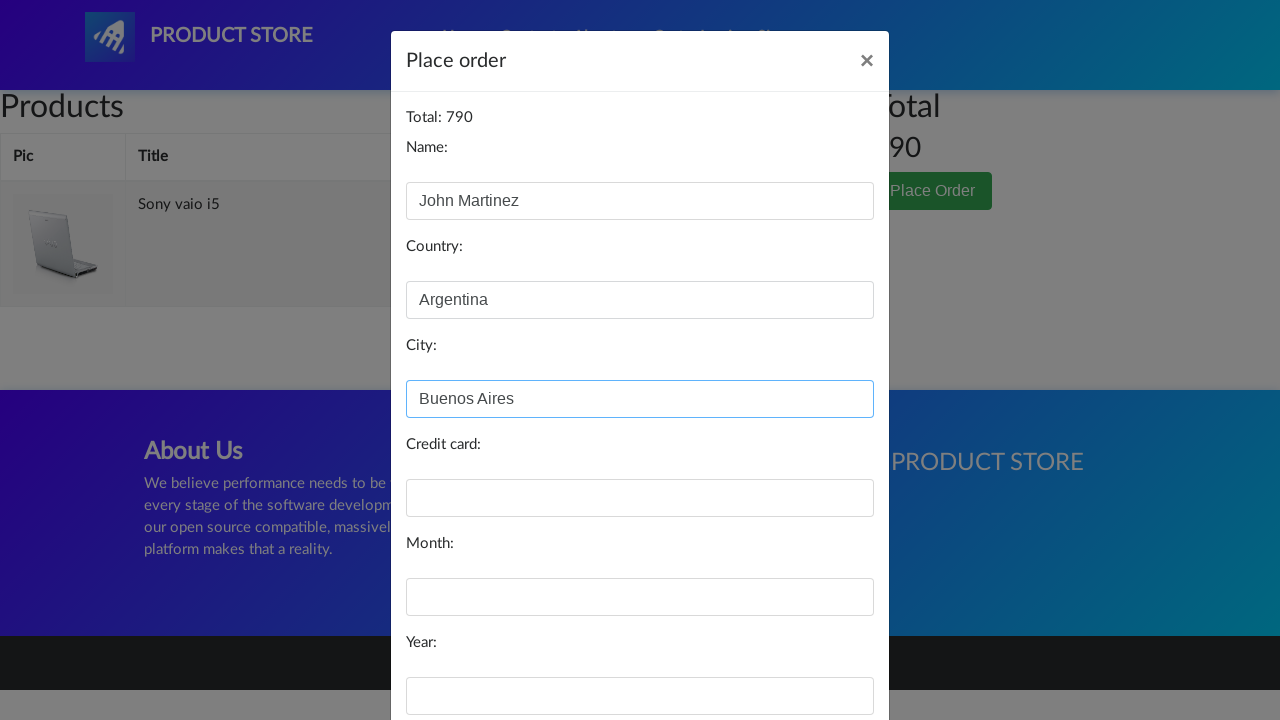

Filled in credit card number on #card
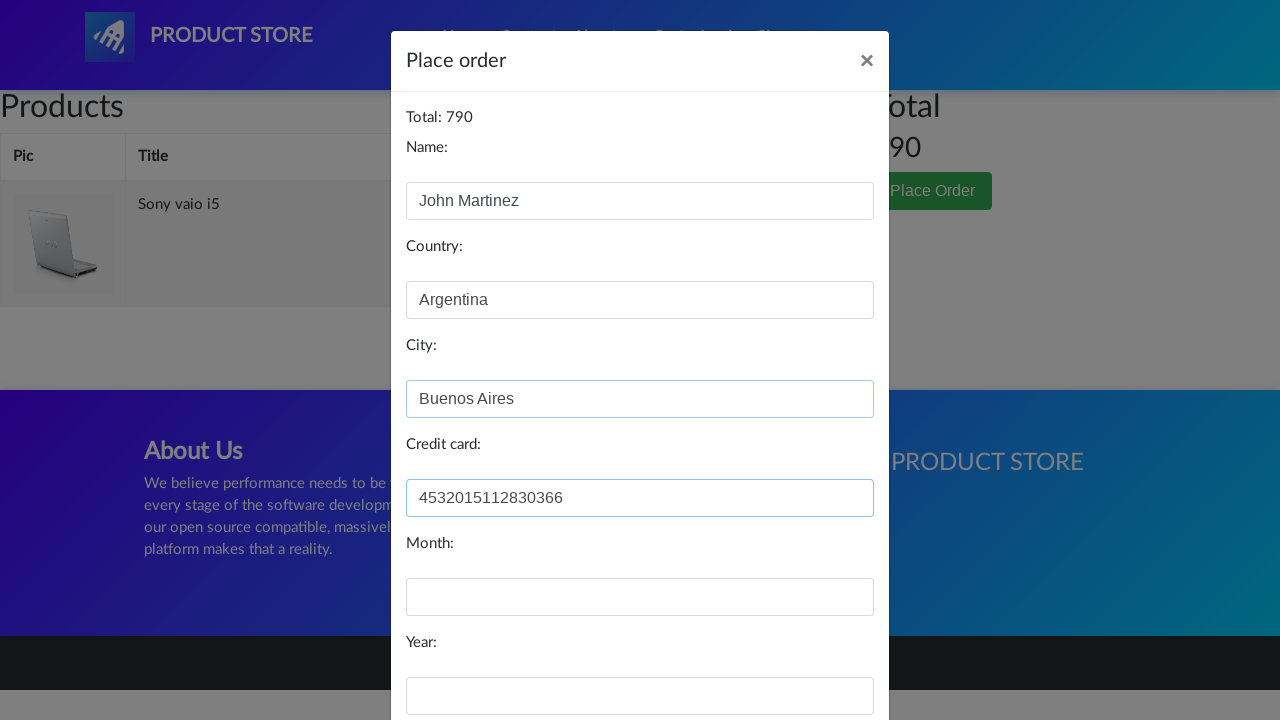

Filled in expiration month: 08 on #month
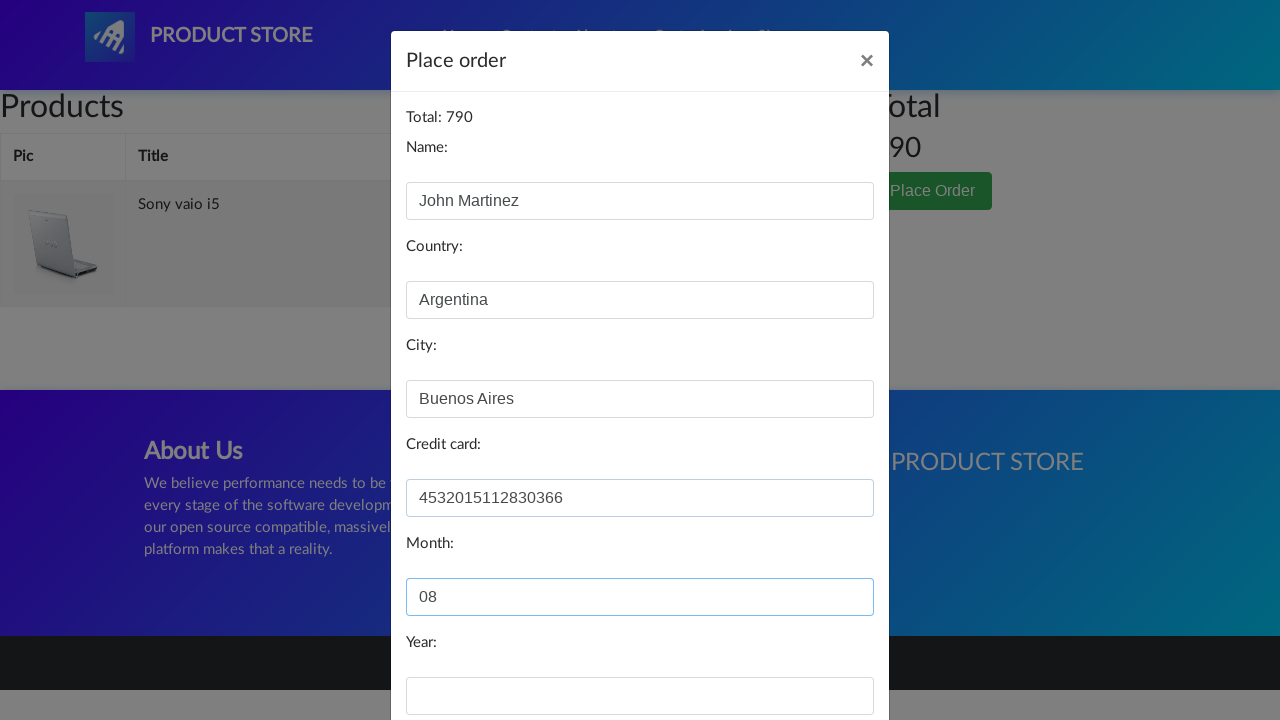

Filled in expiration year: 2025 on #year
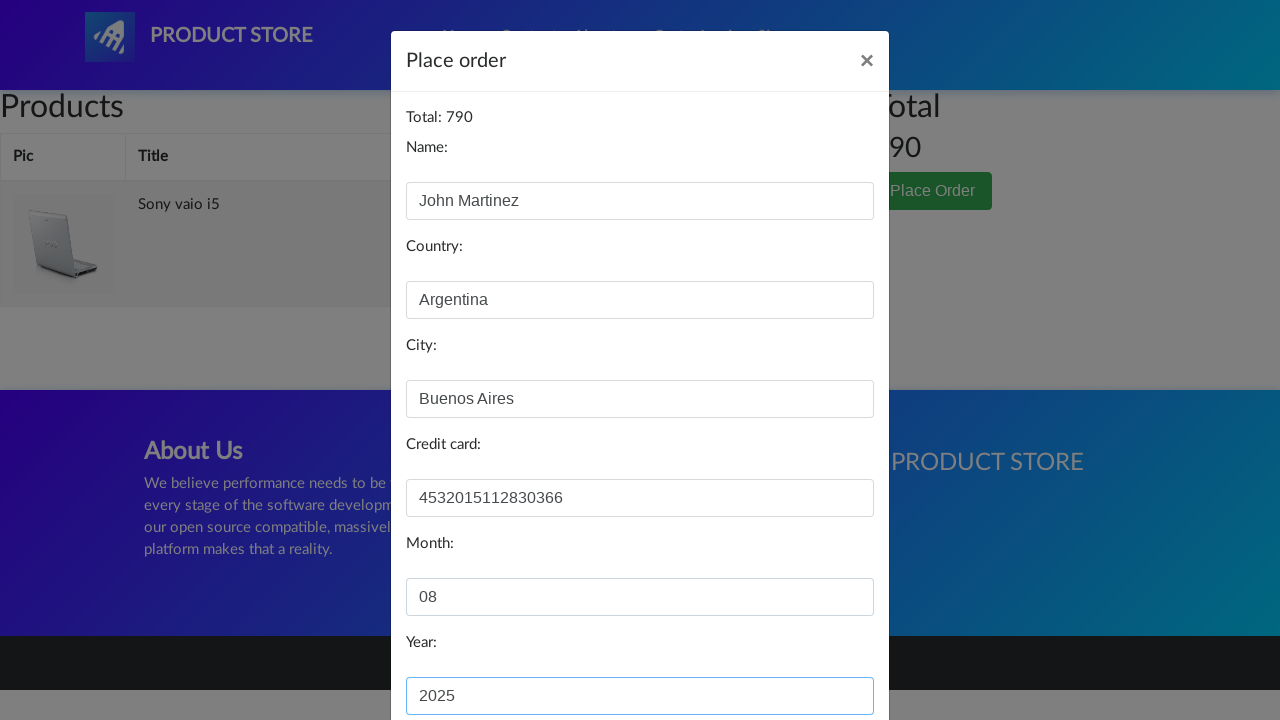

Clicked 'Purchase' button to finalize order at (823, 655) on button:has-text('Purchase')
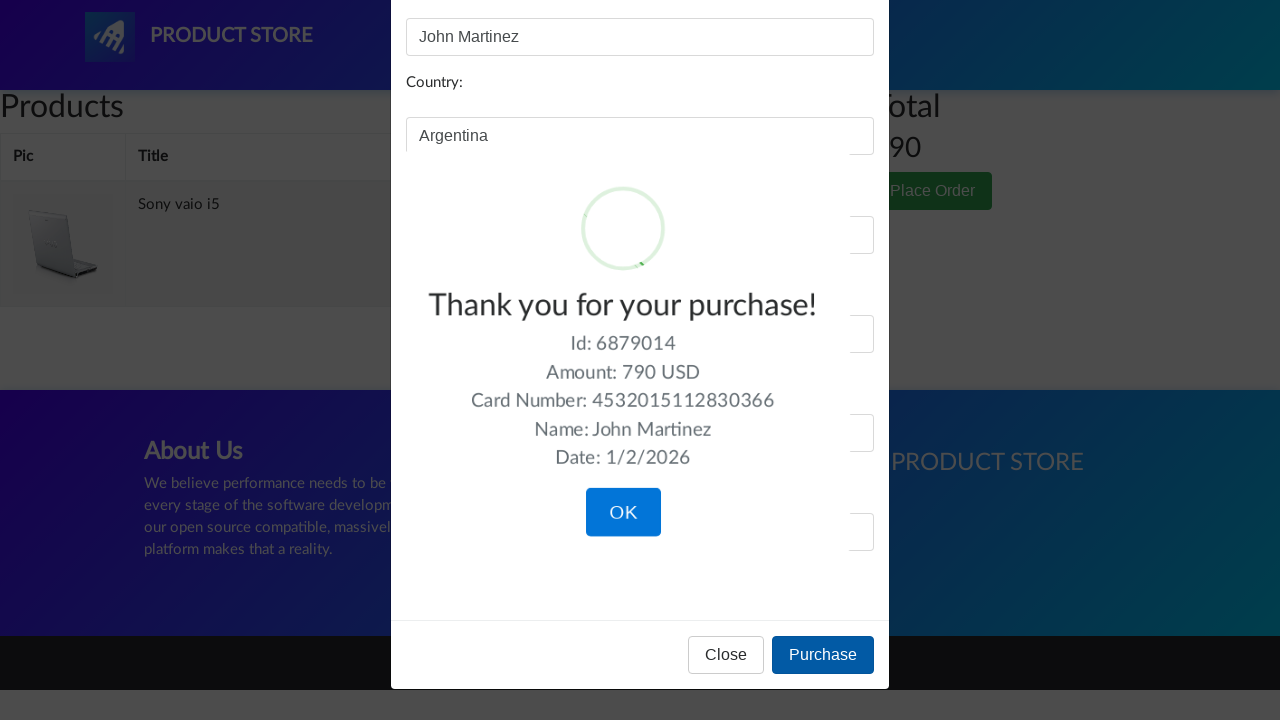

Purchase confirmation modal appeared
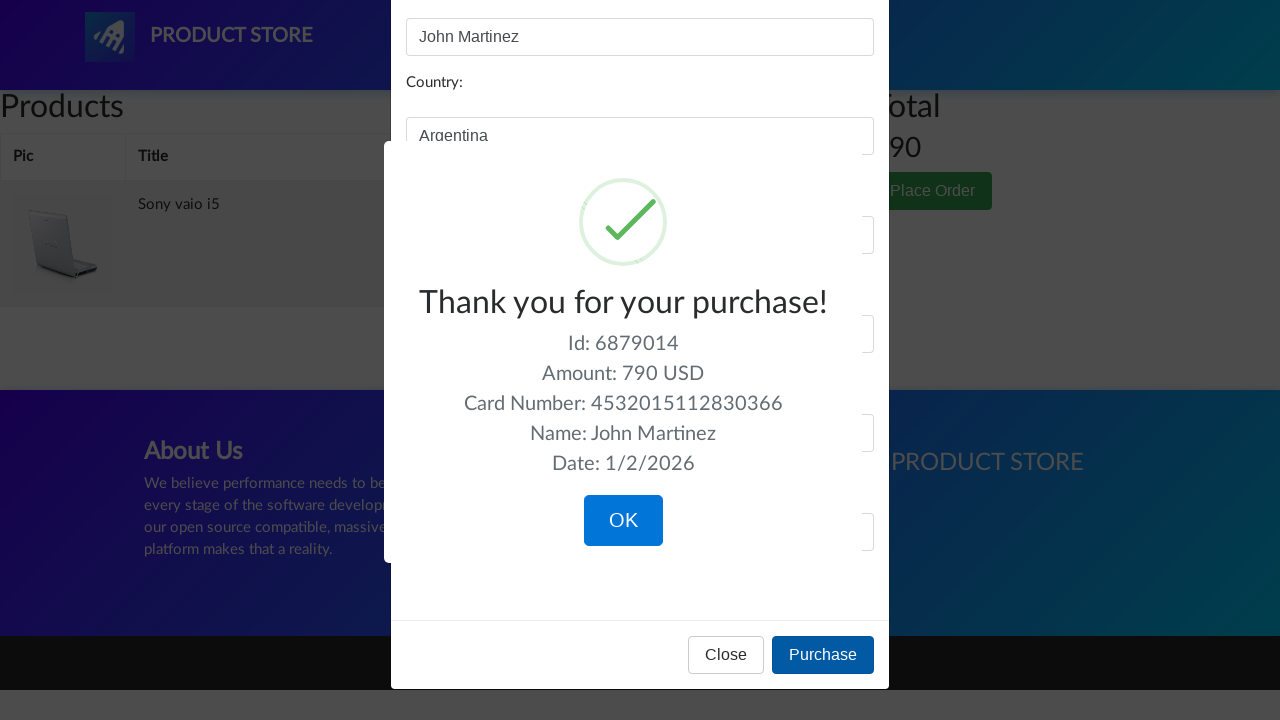

Retrieved confirmation message: Thank you for your purchase!
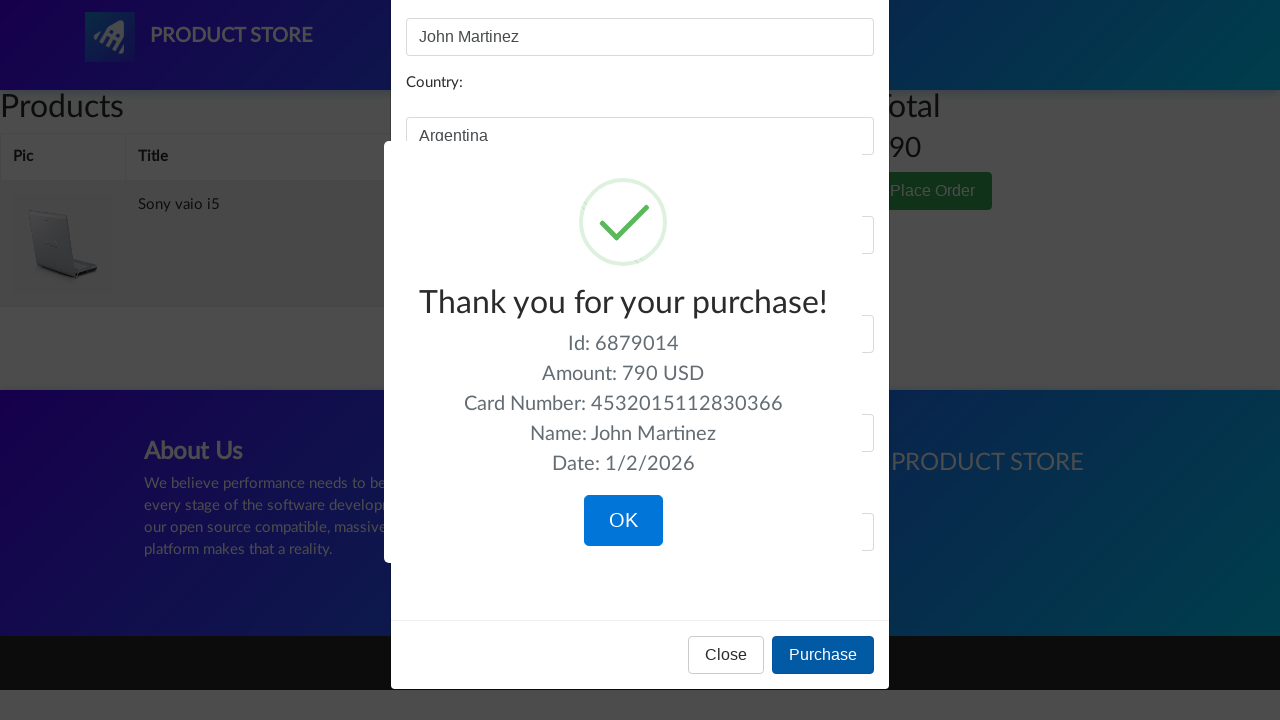

Verified purchase success message
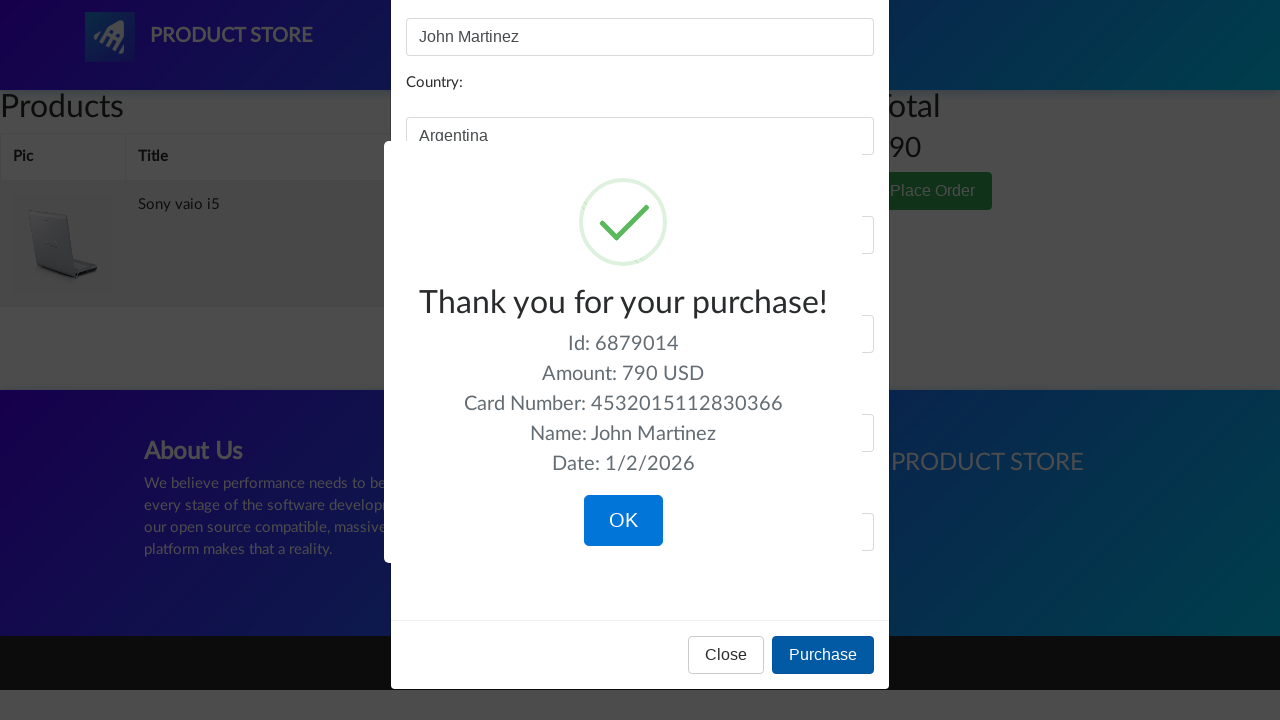

Clicked OK button to close confirmation at (623, 521) on .confirm
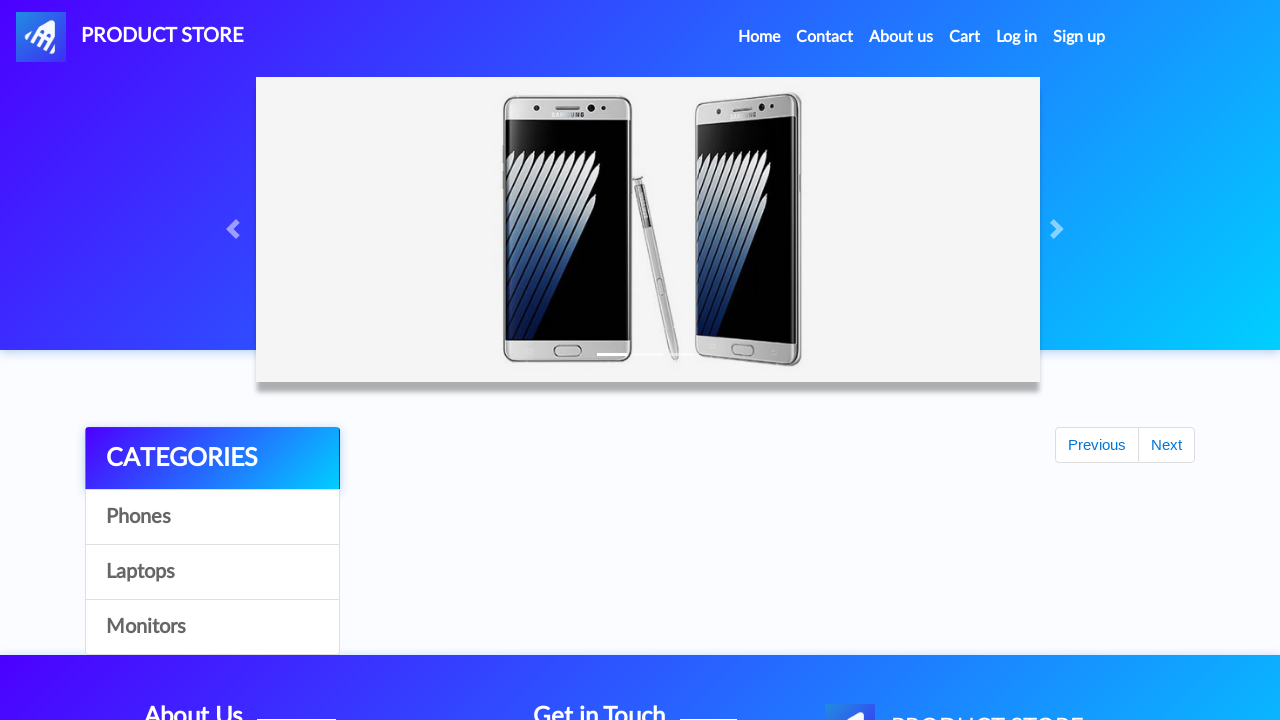

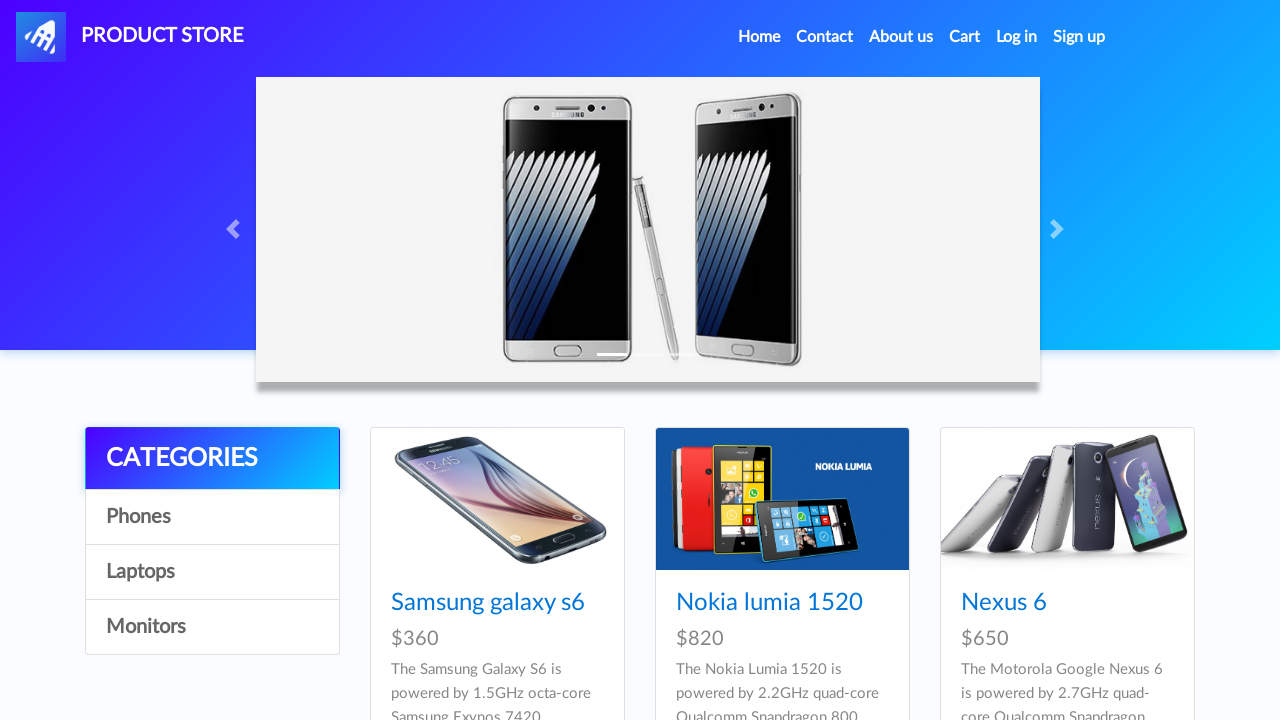